Tests navigation through the men's category menu using hover interactions to reach a subcategory page

Starting URL: https://www.ajio.com/

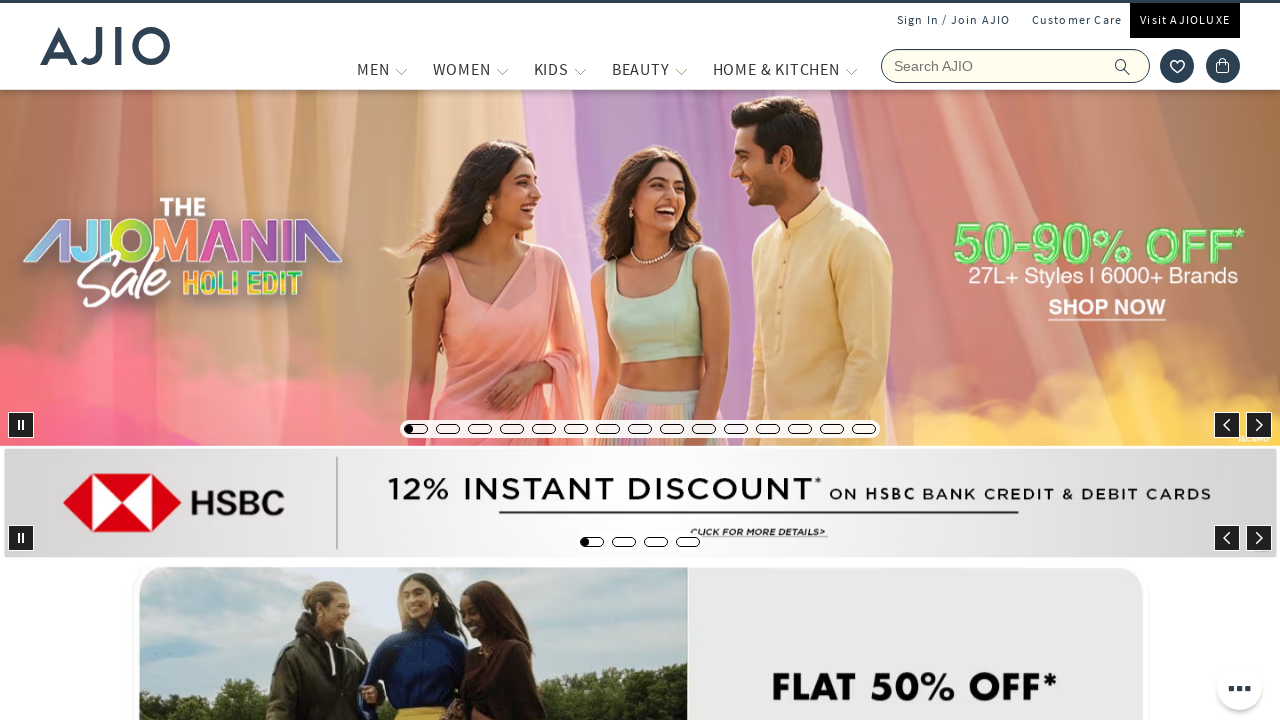

Hovered over Men menu item in top navigation at (373, 69) on (//*[@class=' alignTag'])[1]
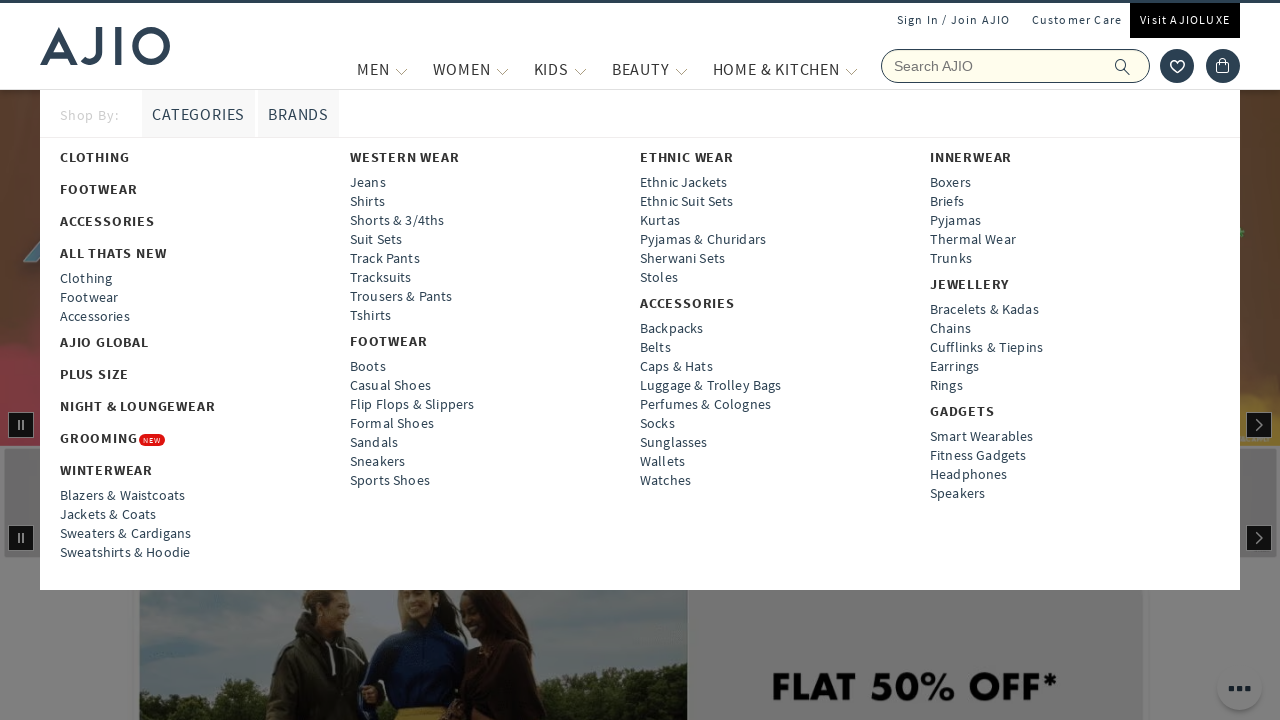

Hovered over CATEGORIES submenu to reveal category options at (200, 114) on (//*[@class='catg inactive-text'])[1]
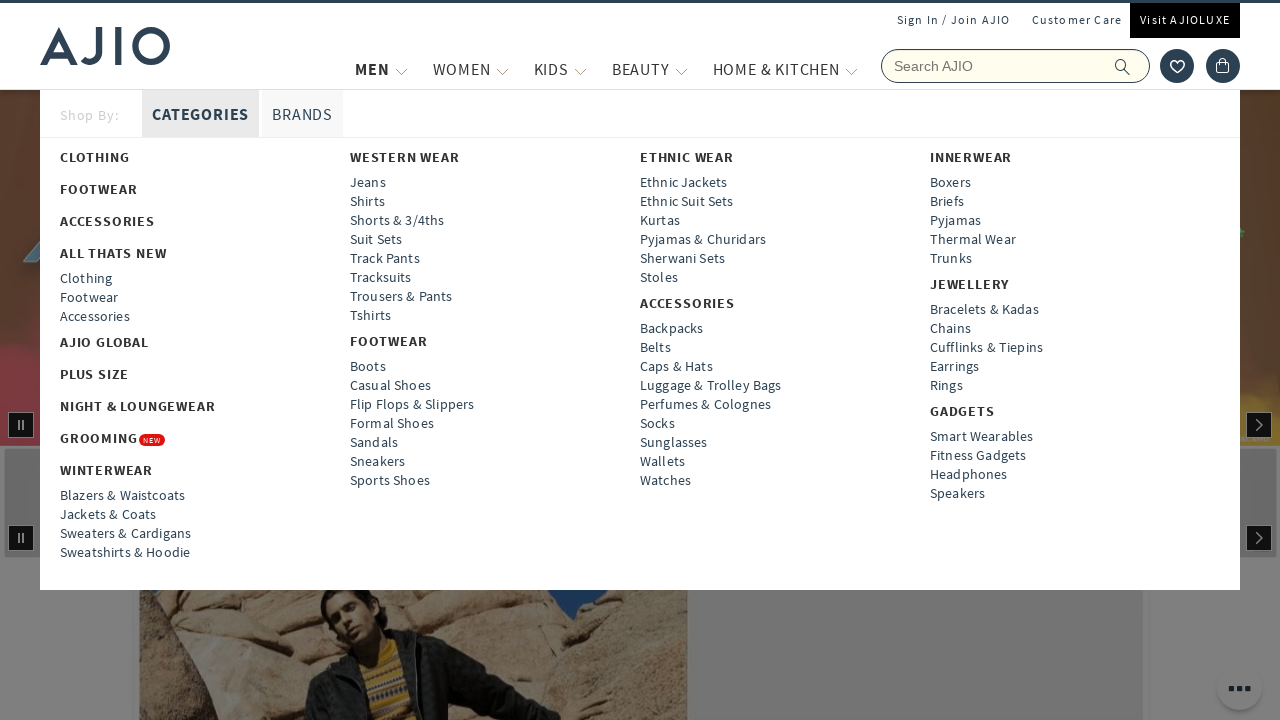

Clicked on third-level category link in the submenu at (107, 221) on (//*[@class='third-level'])[3]/div/a
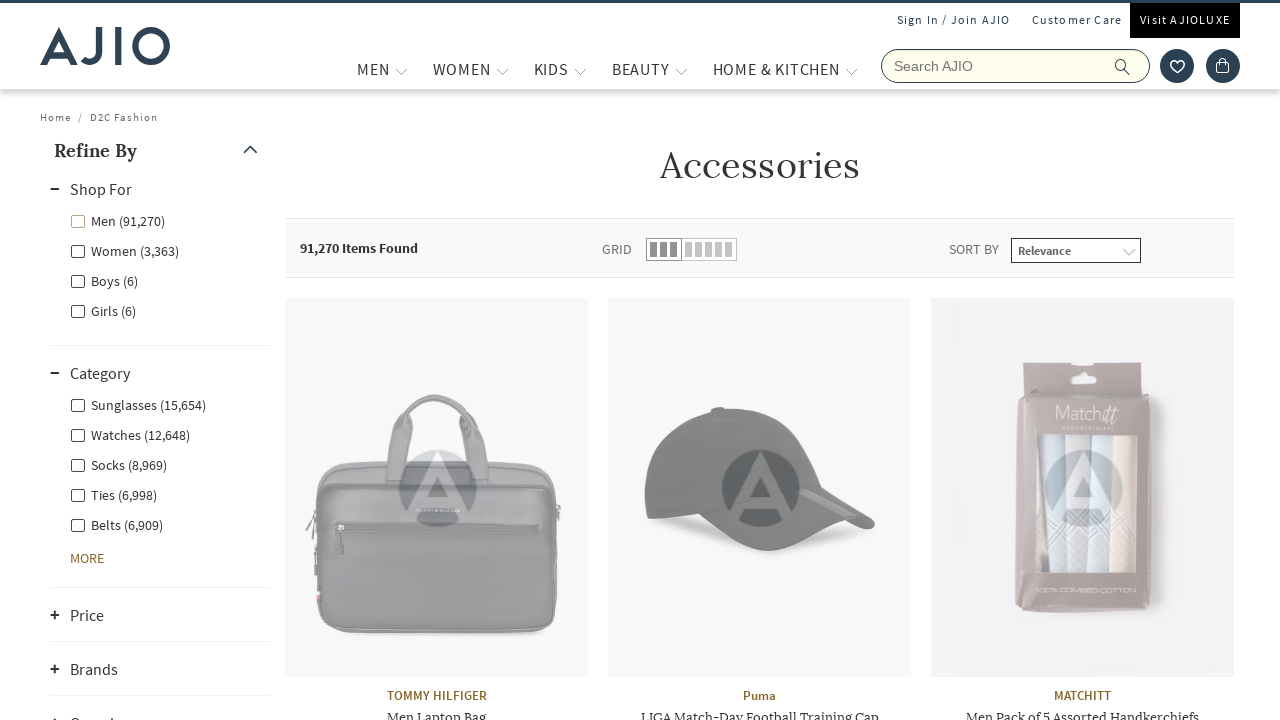

Waited for page to load completely (networkidle)
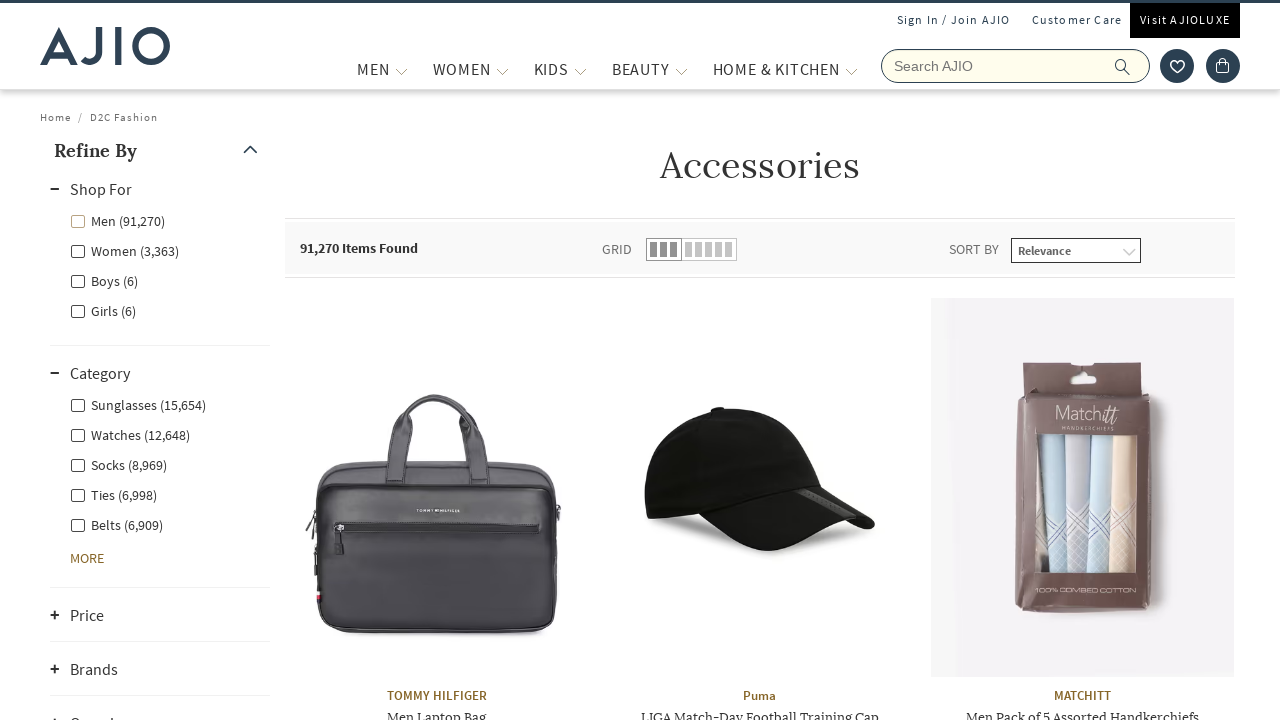

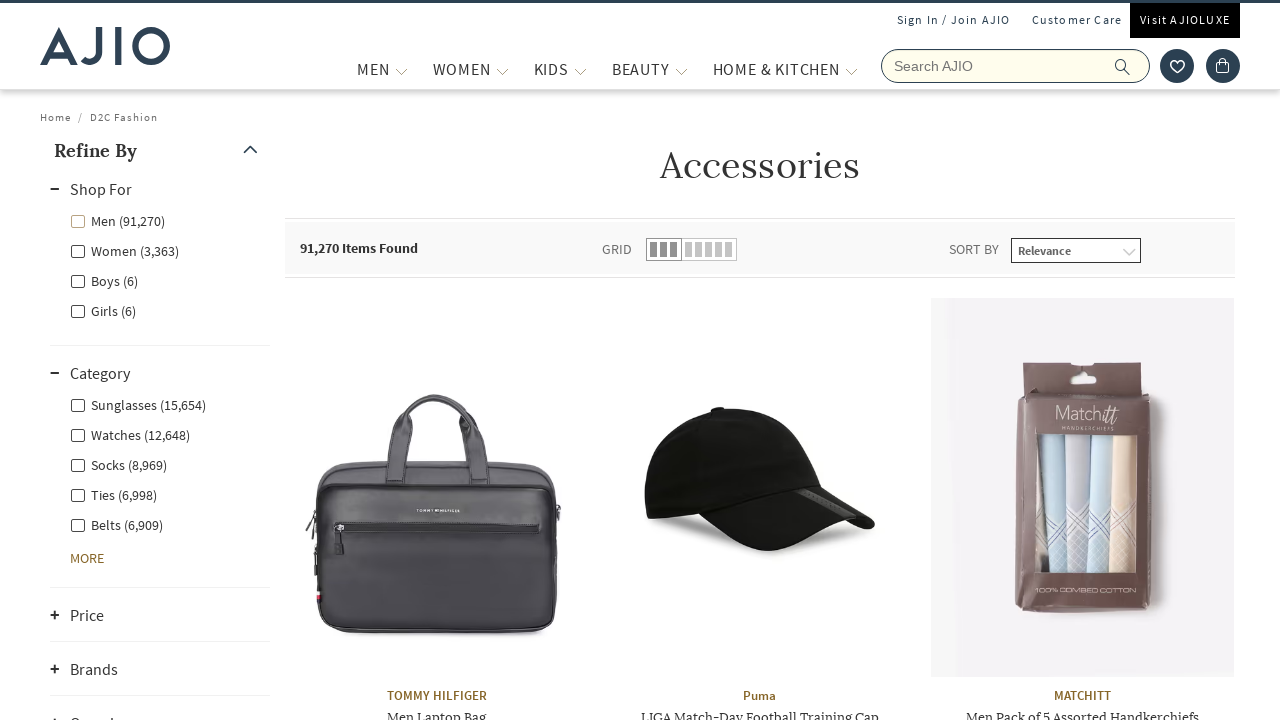